Navigates to the Sauce Demo site and clicks the login button on the page

Starting URL: https://www.saucedemo.com

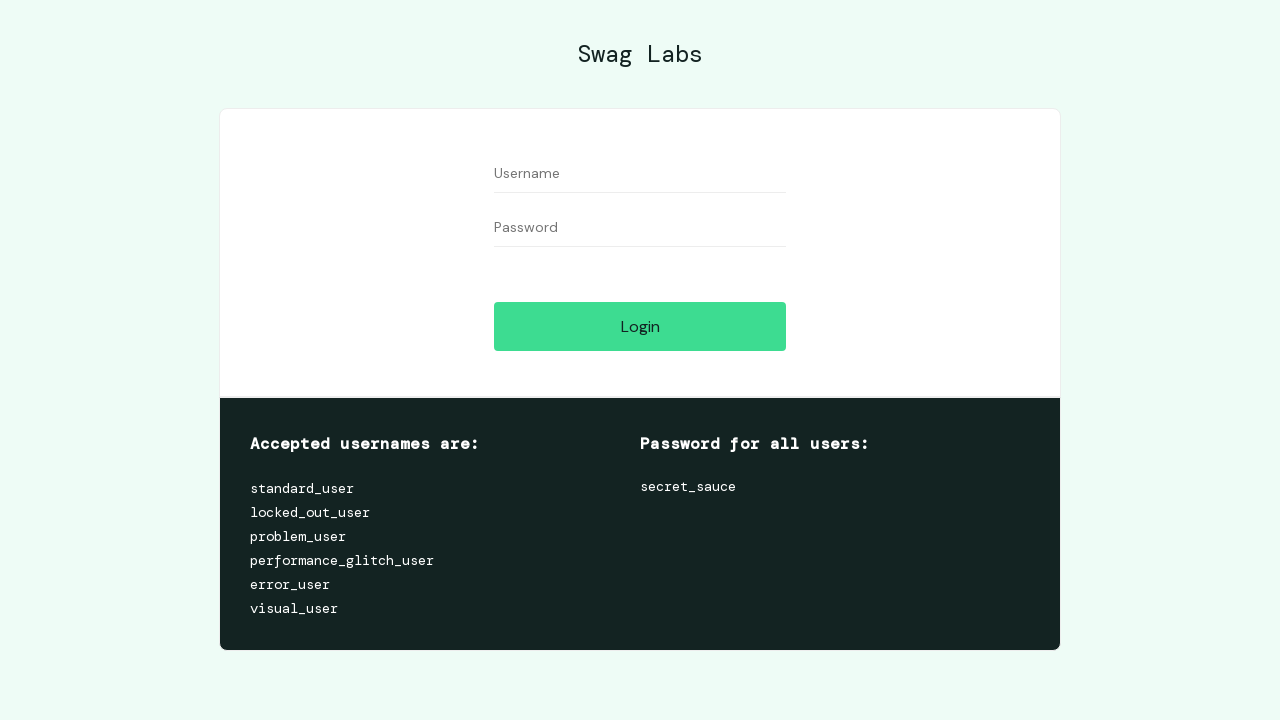

Navigated to Sauce Demo site
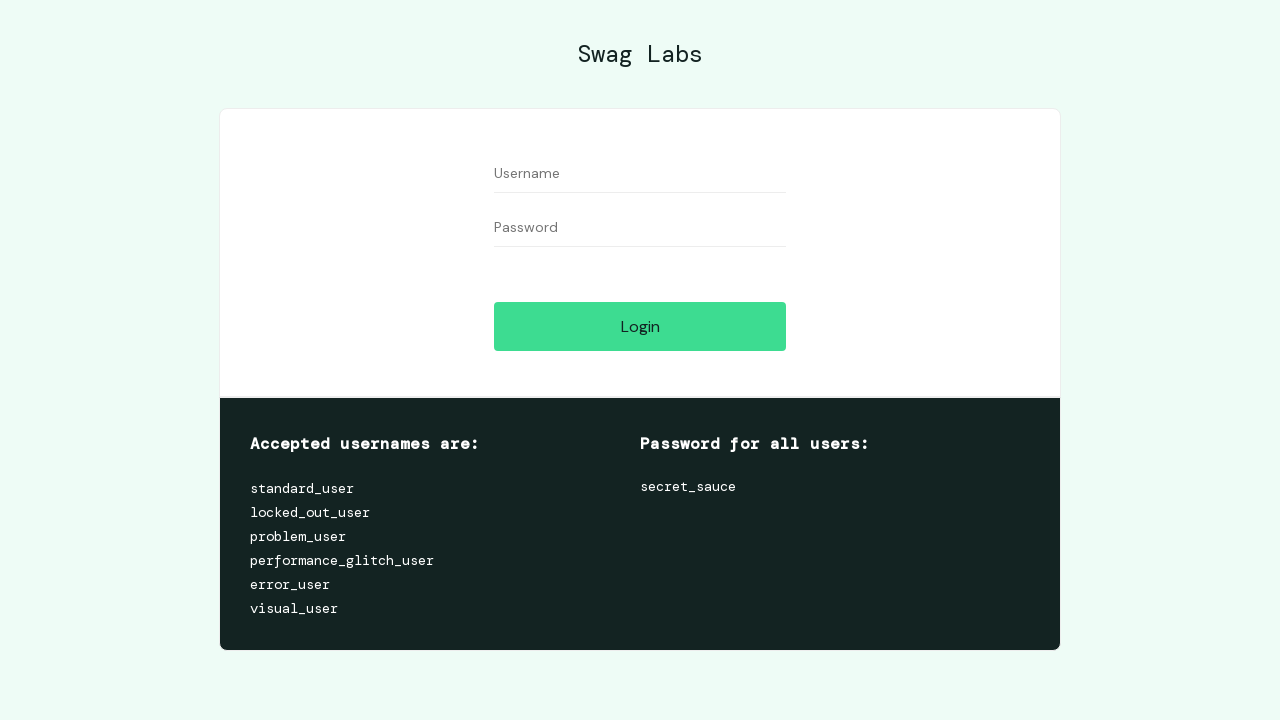

Clicked the login button at (640, 326) on #login-button
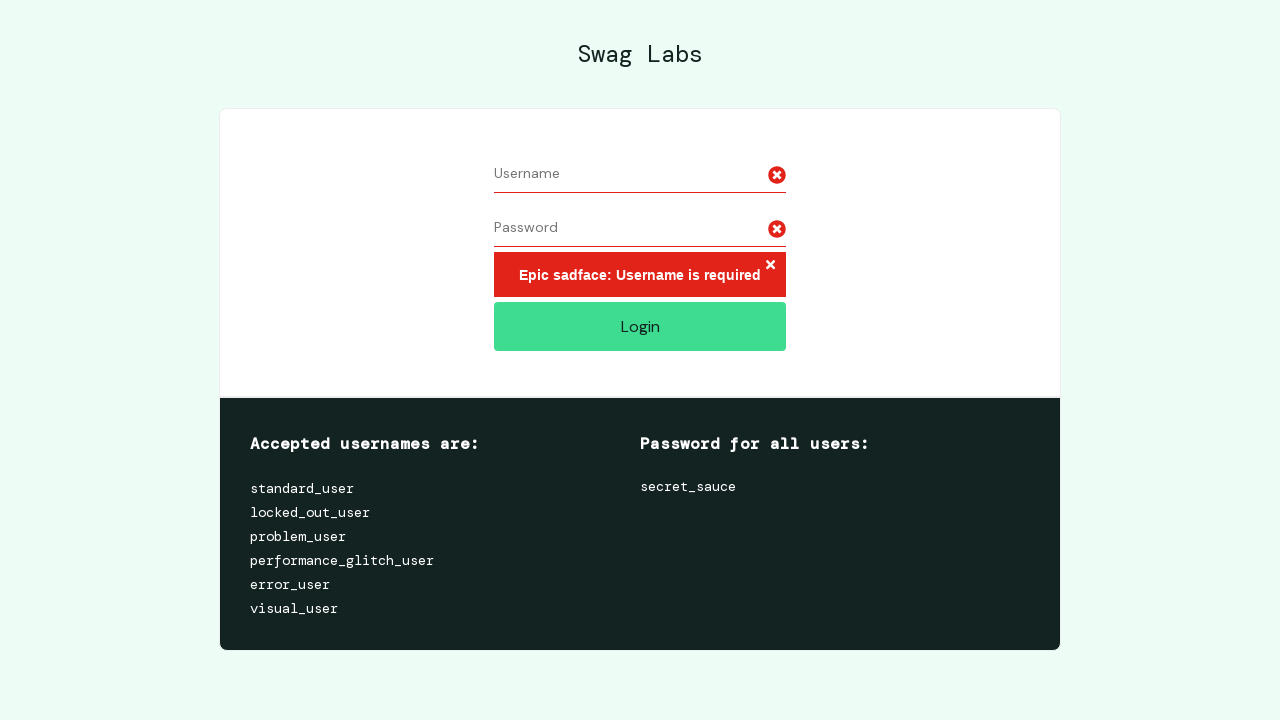

Waited 500ms for response
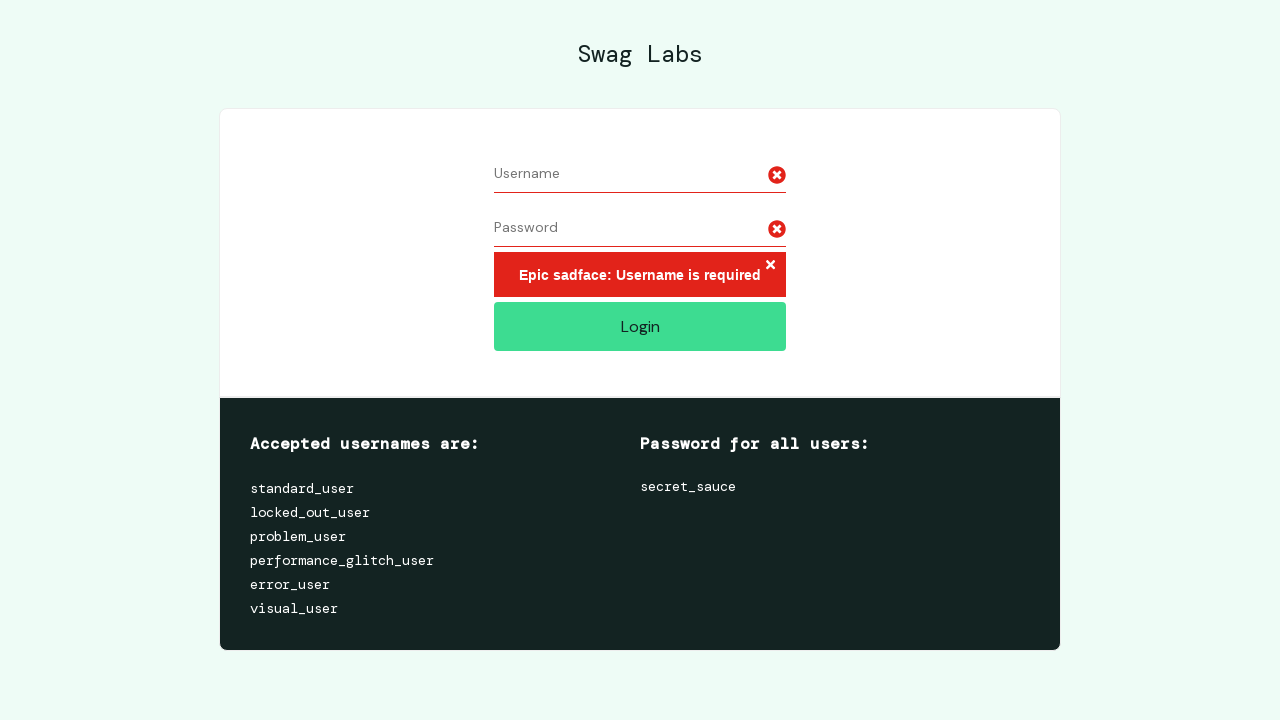

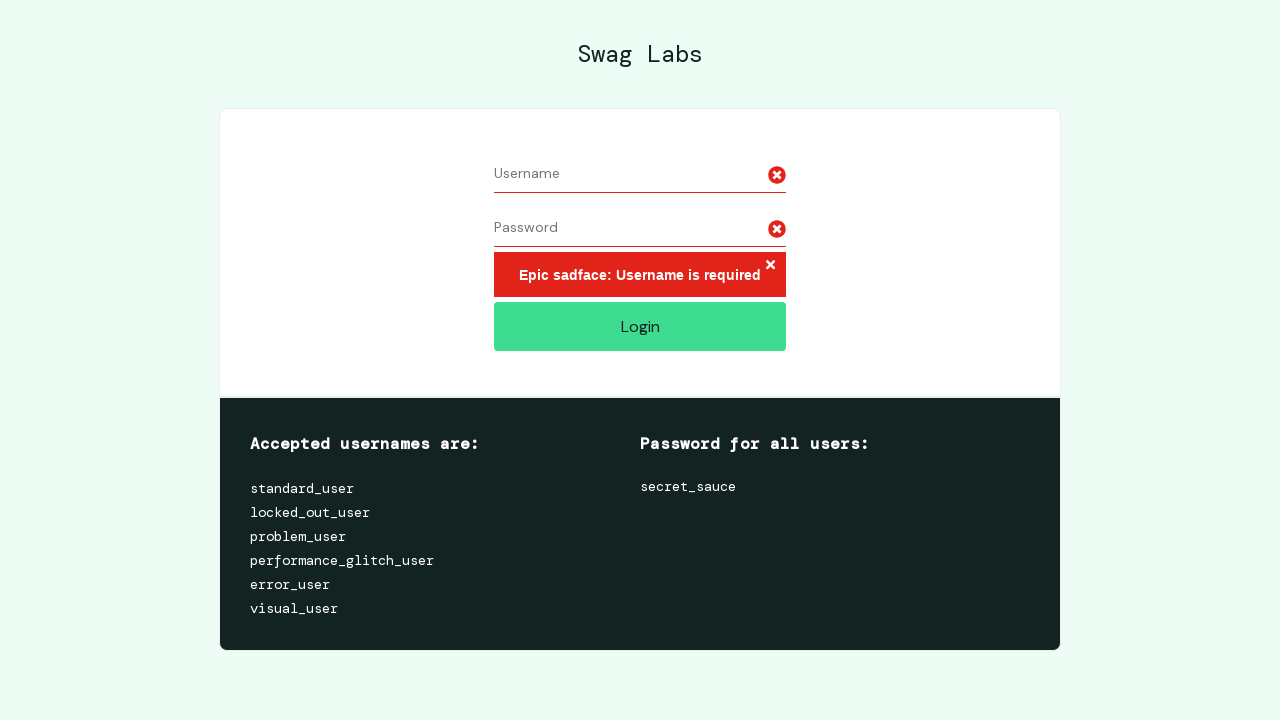